Tests navigation into nested frames by switching to frame-top, then frame-left, reading content, then navigating to the main page

Starting URL: https://the-internet.herokuapp.com/nested_frames

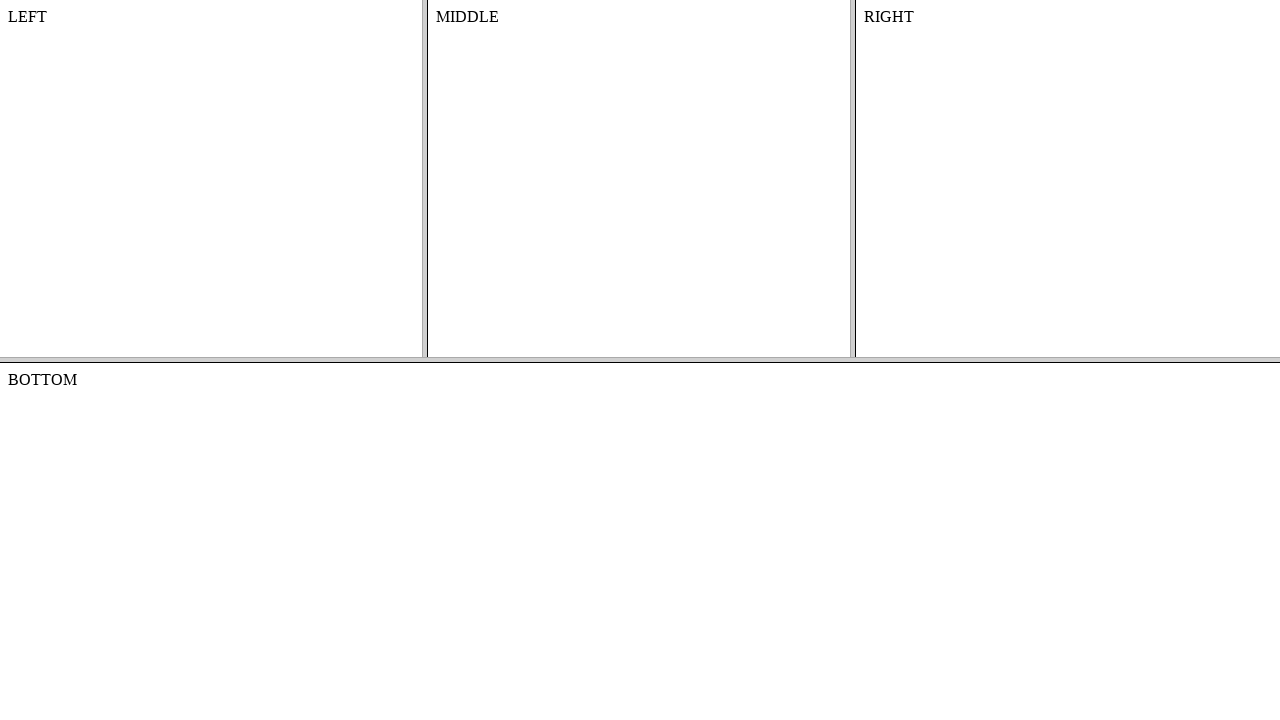

Located frame-top element
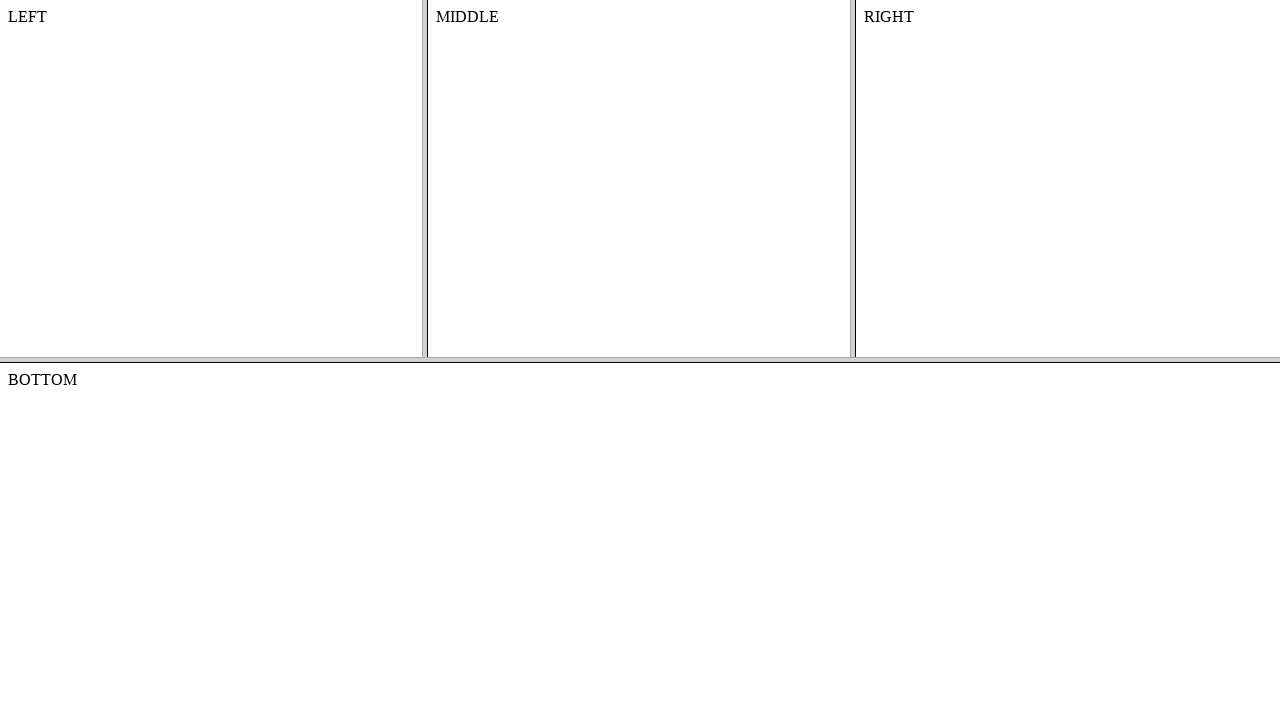

Located frame-left element within frame-top
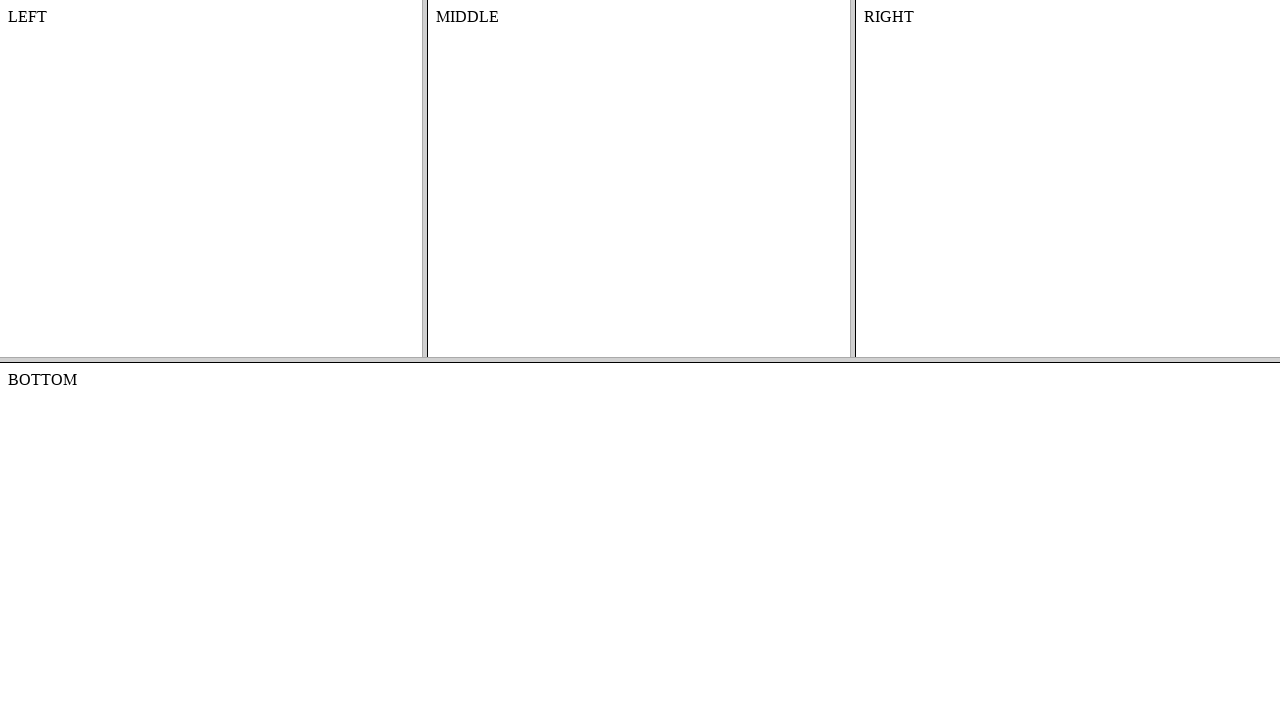

Body content in frame-left became available
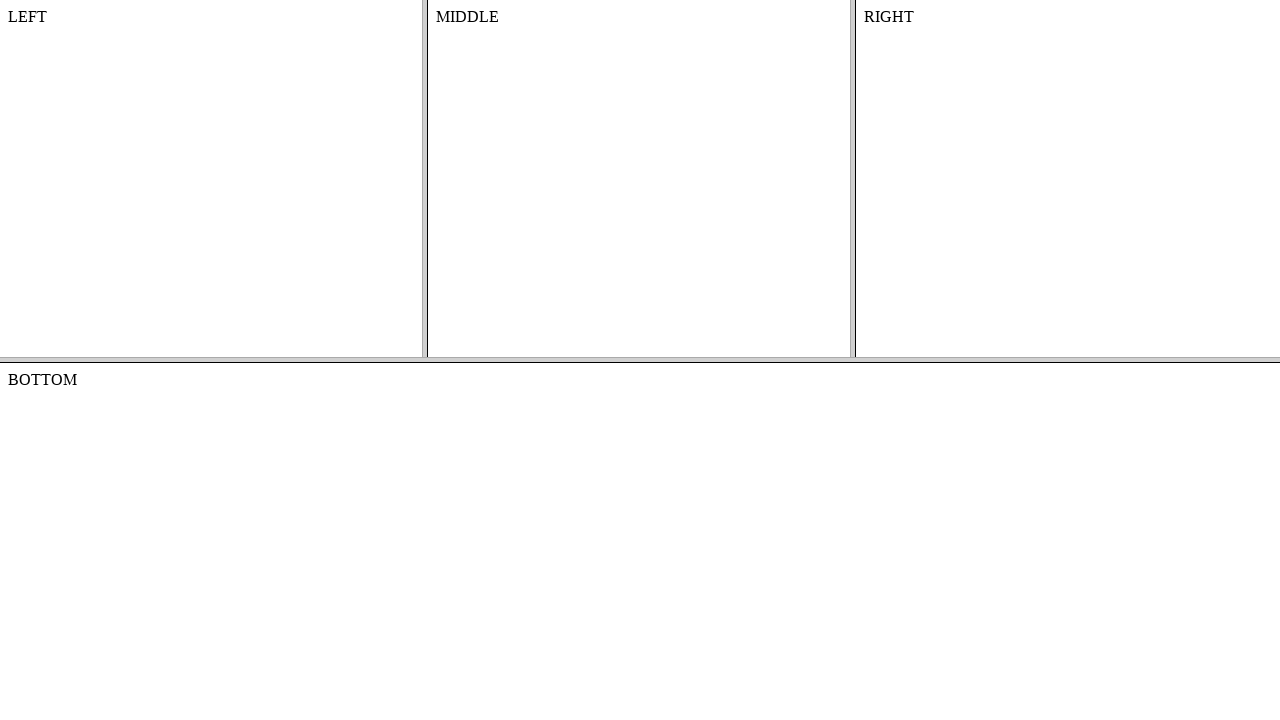

Navigated to the-internet.herokuapp.com home page
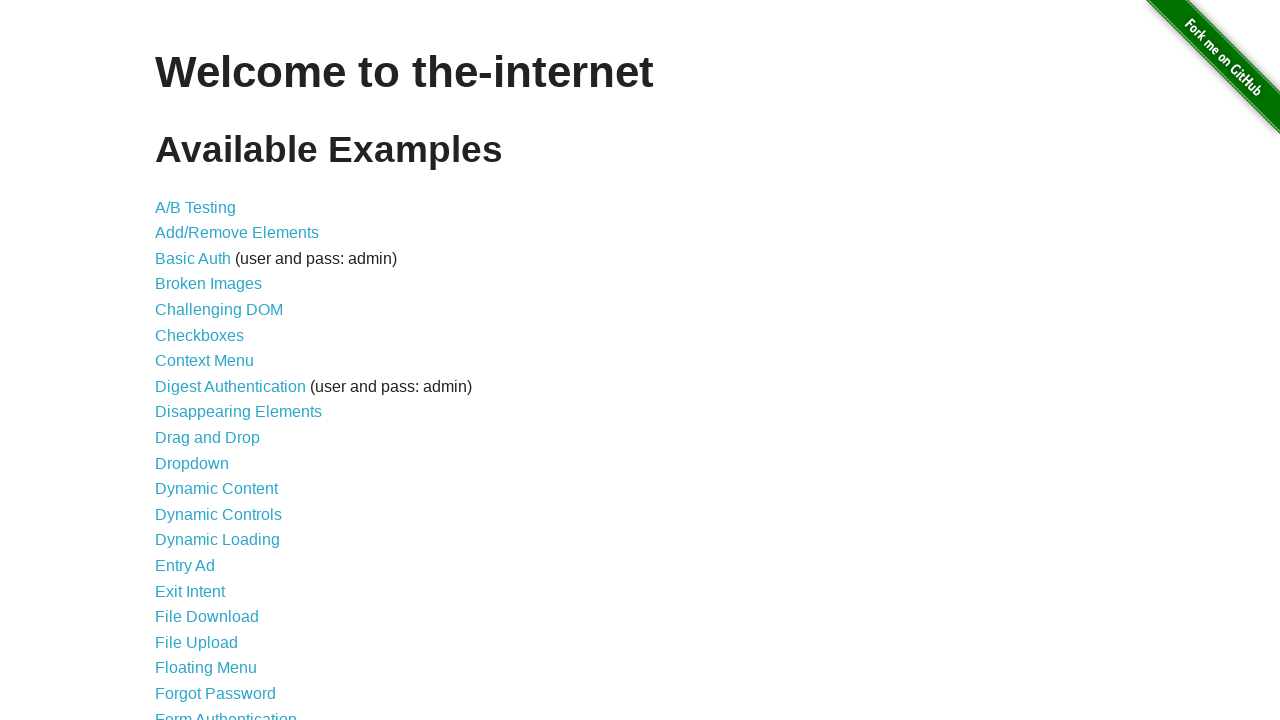

H1 heading loaded on main page
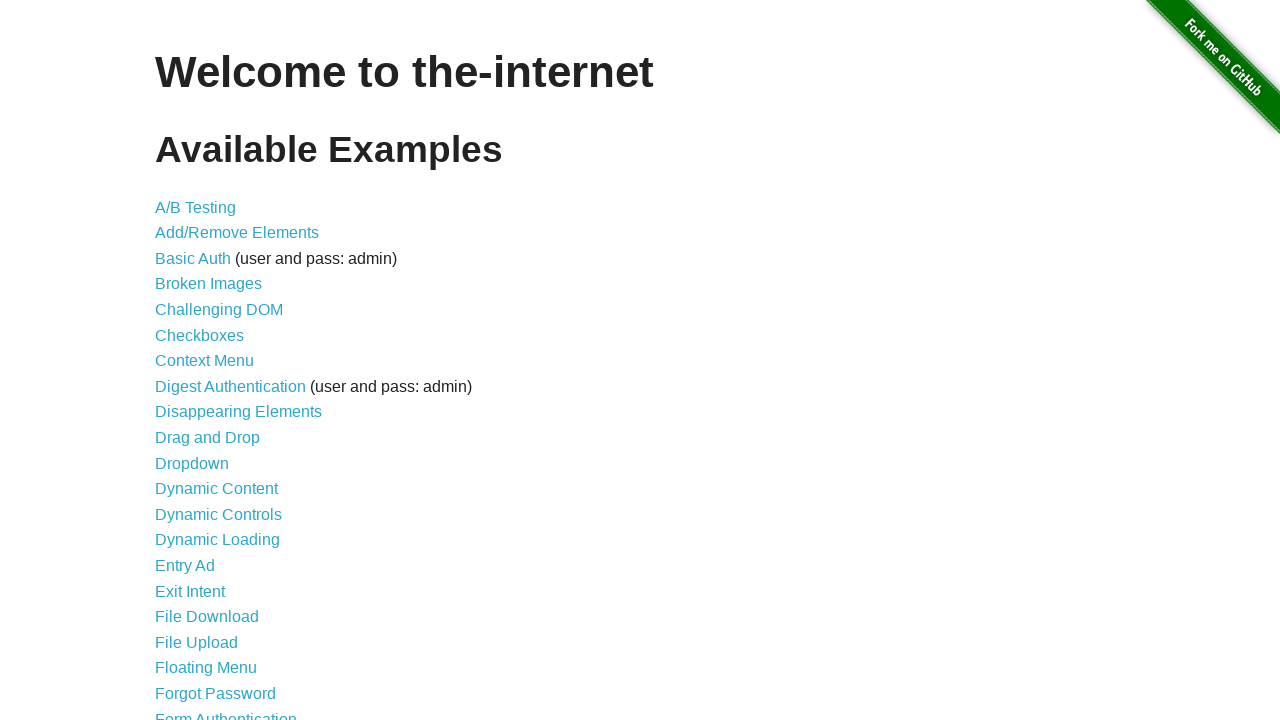

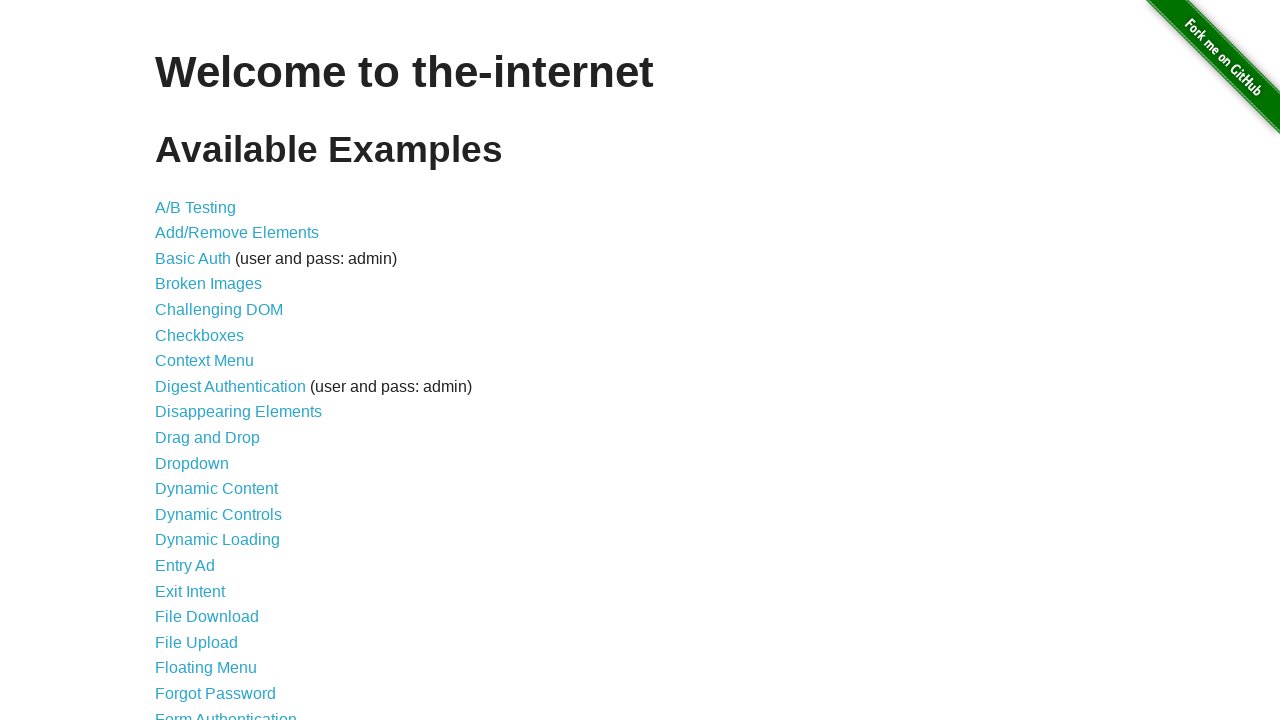